Navigates to W3Schools HTML tutorial page, scrolls to a specific menu item in the left sidebar, and clicks on it

Starting URL: https://www.w3schools.com/html/

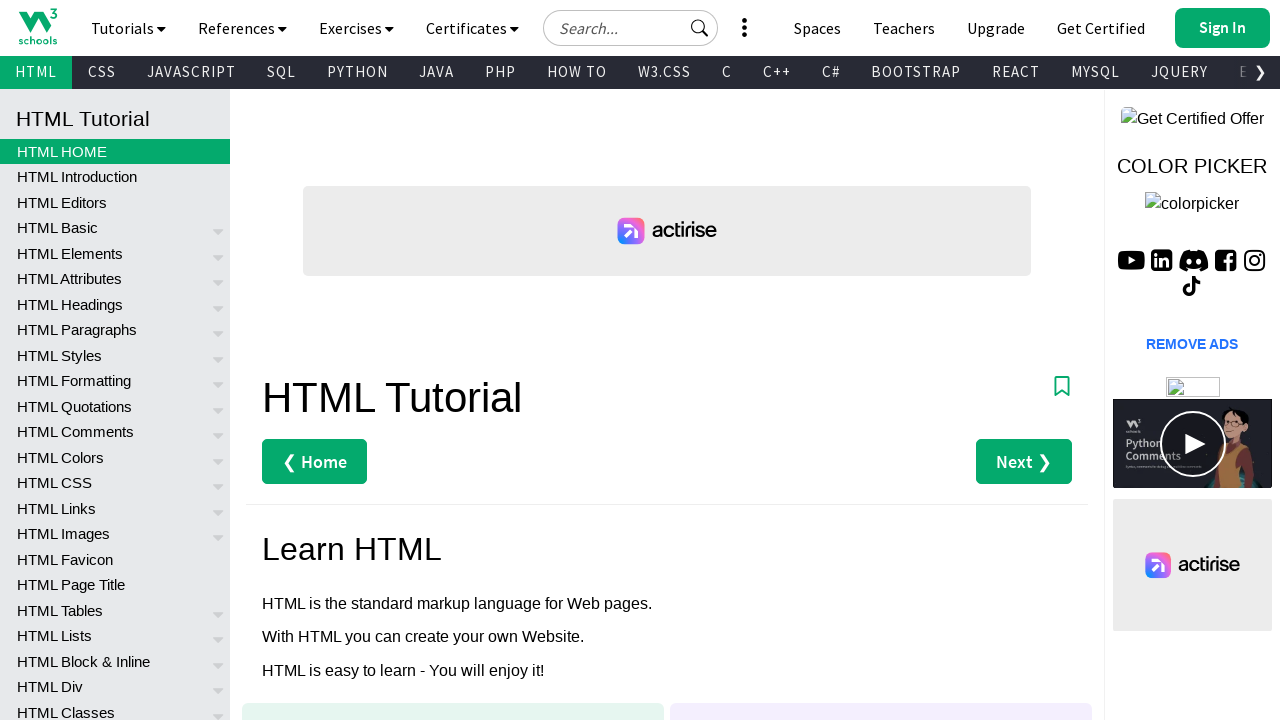

Located the 62nd link in the left sidebar menu
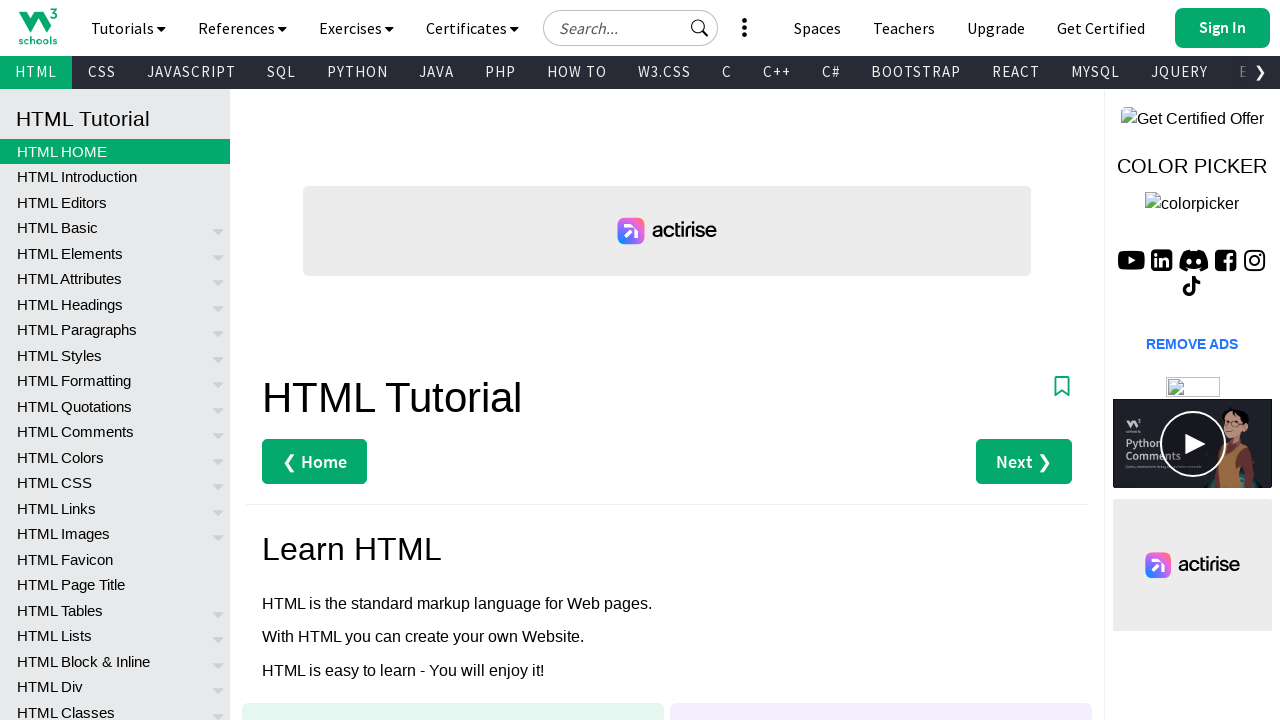

Scrolled the menu item into view
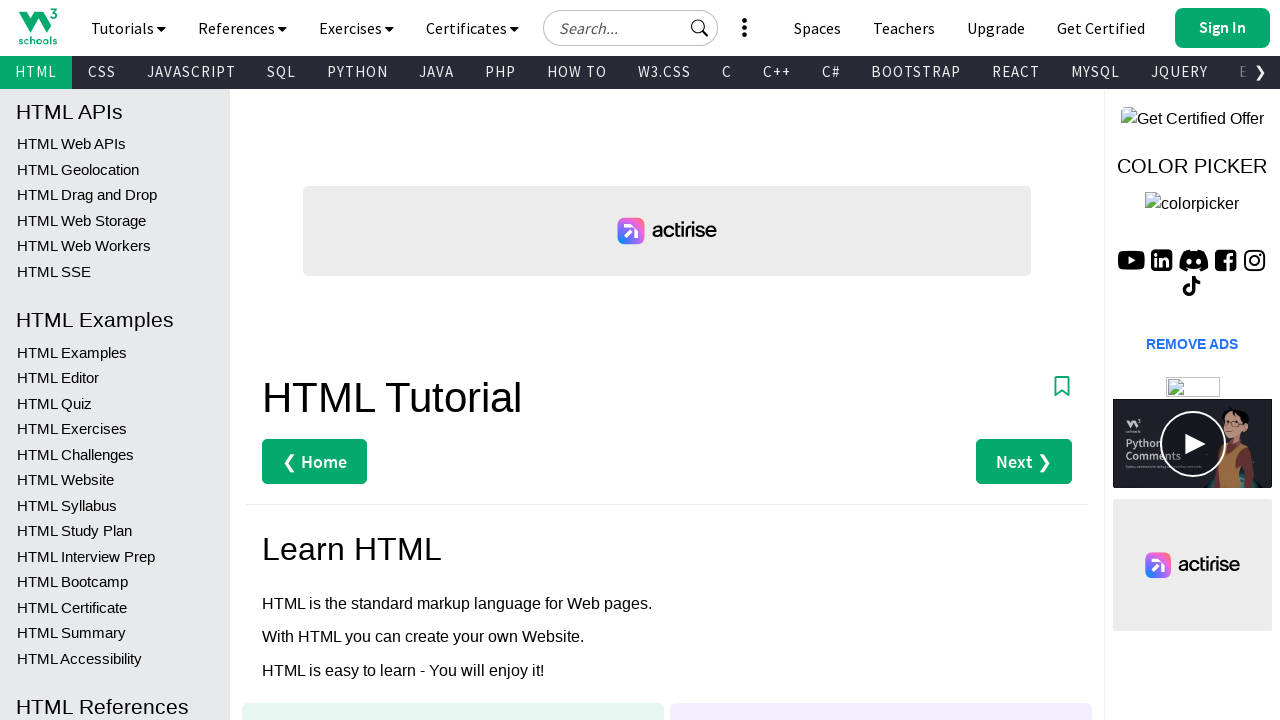

Clicked on the menu item in the left sidebar at (115, 403) on xpath=//*[@id="leftmenuinnerinner"]/a[62]
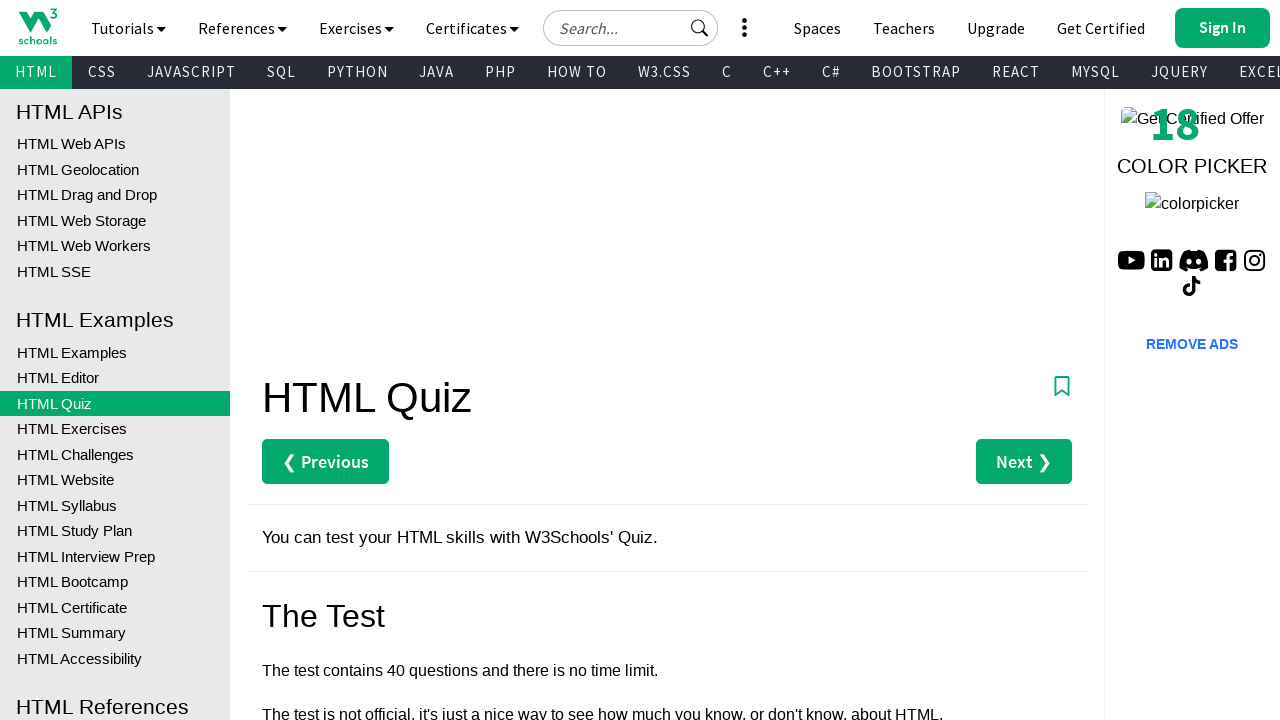

Page navigation completed and network became idle
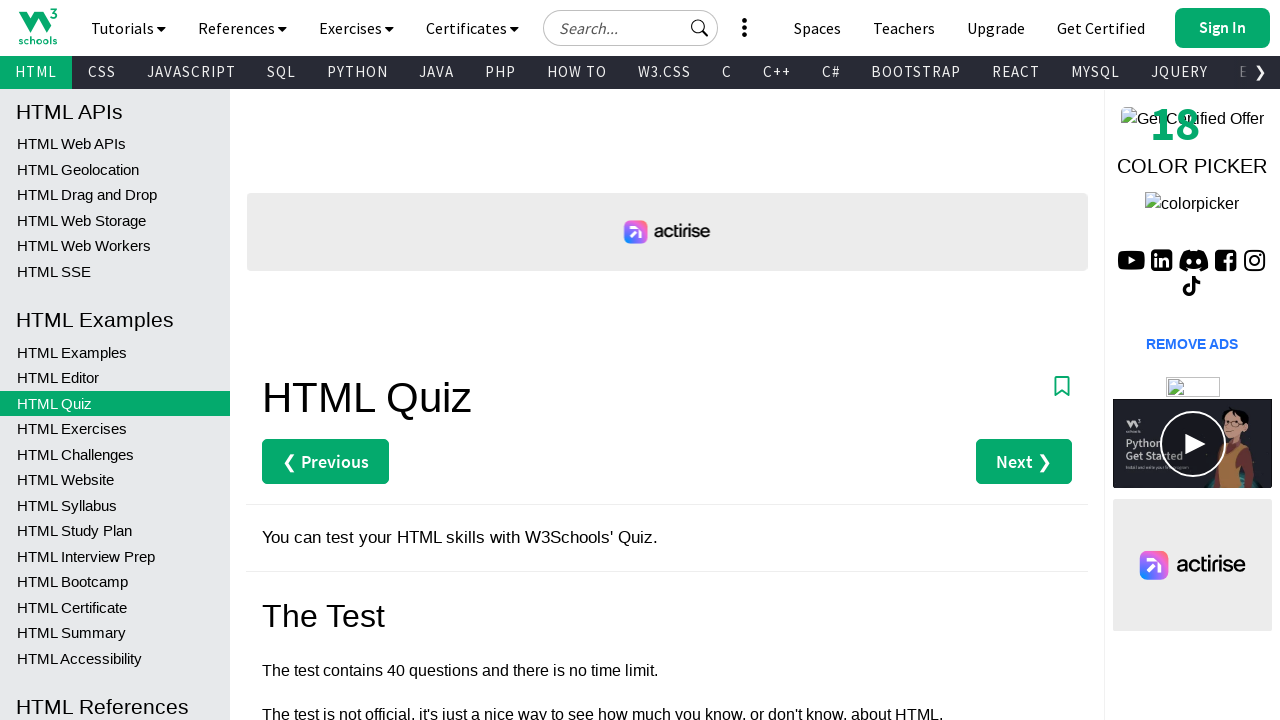

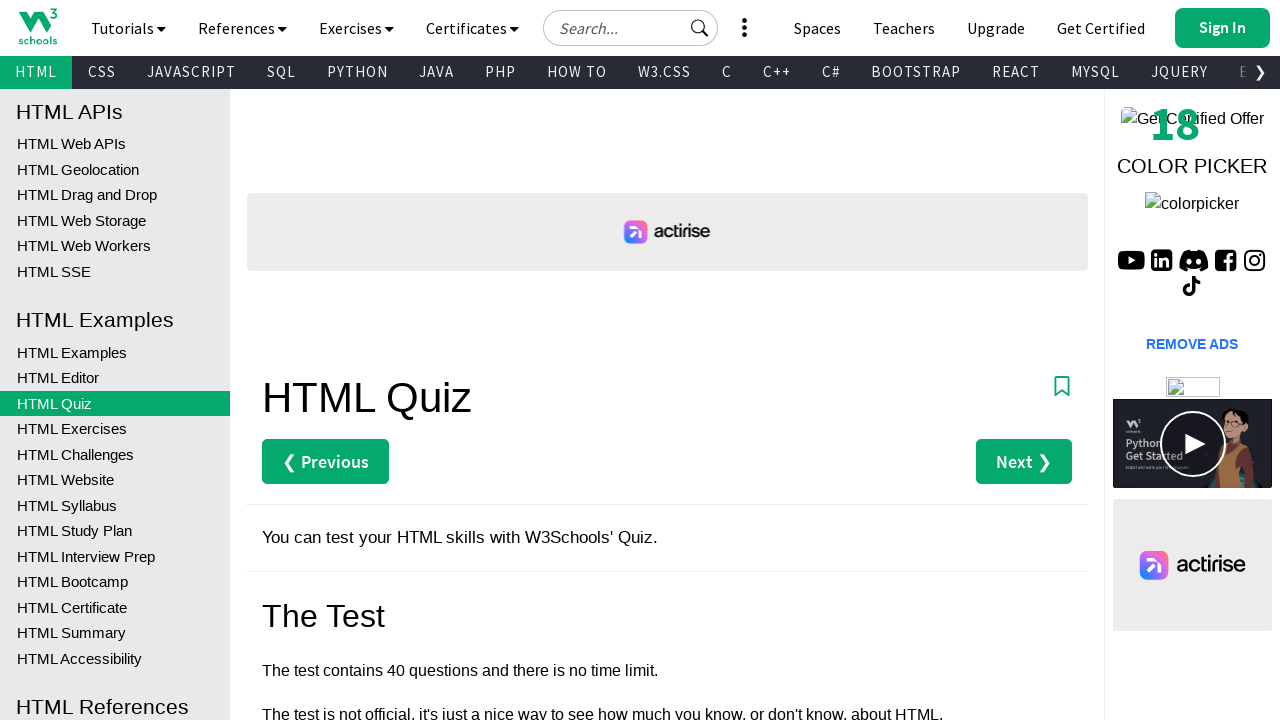